Tests dropdown selection using different methods (value, label, index) and verifies dropdown options

Starting URL: https://testautomationpractice.blogspot.com/

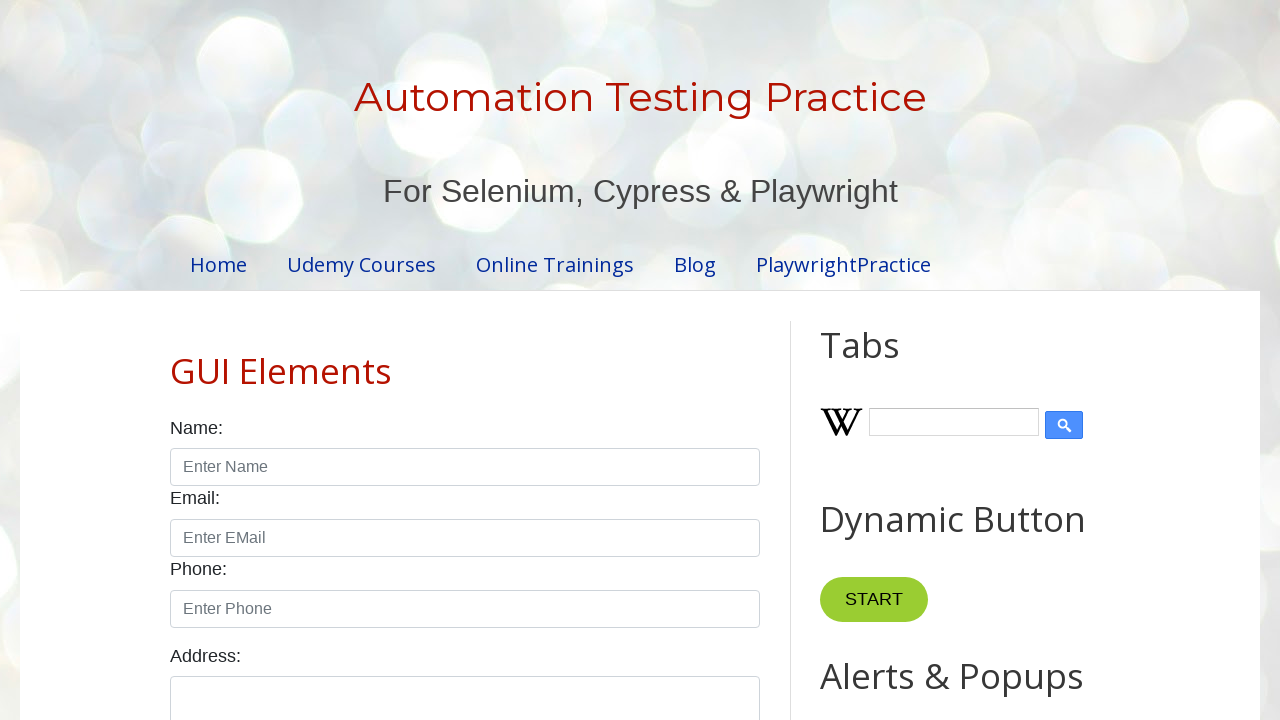

Selected 'India' from country dropdown by value on #country
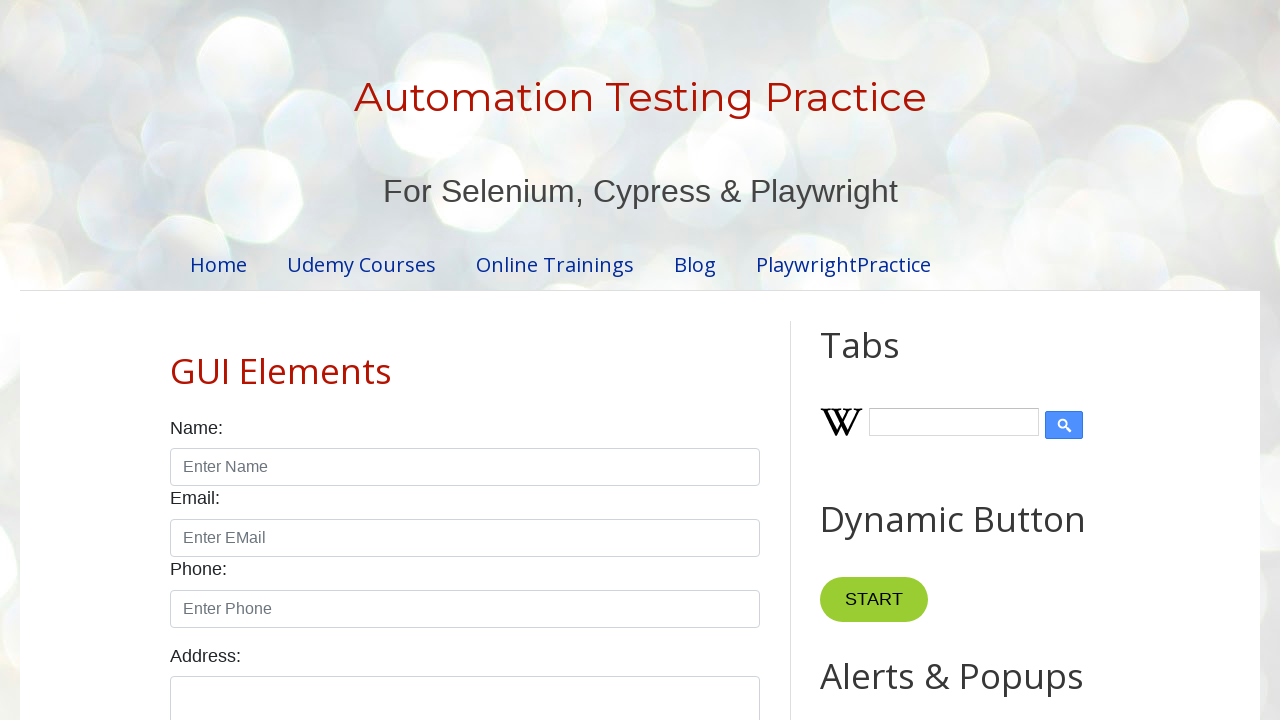

Selected 'India' from country dropdown by label on #country
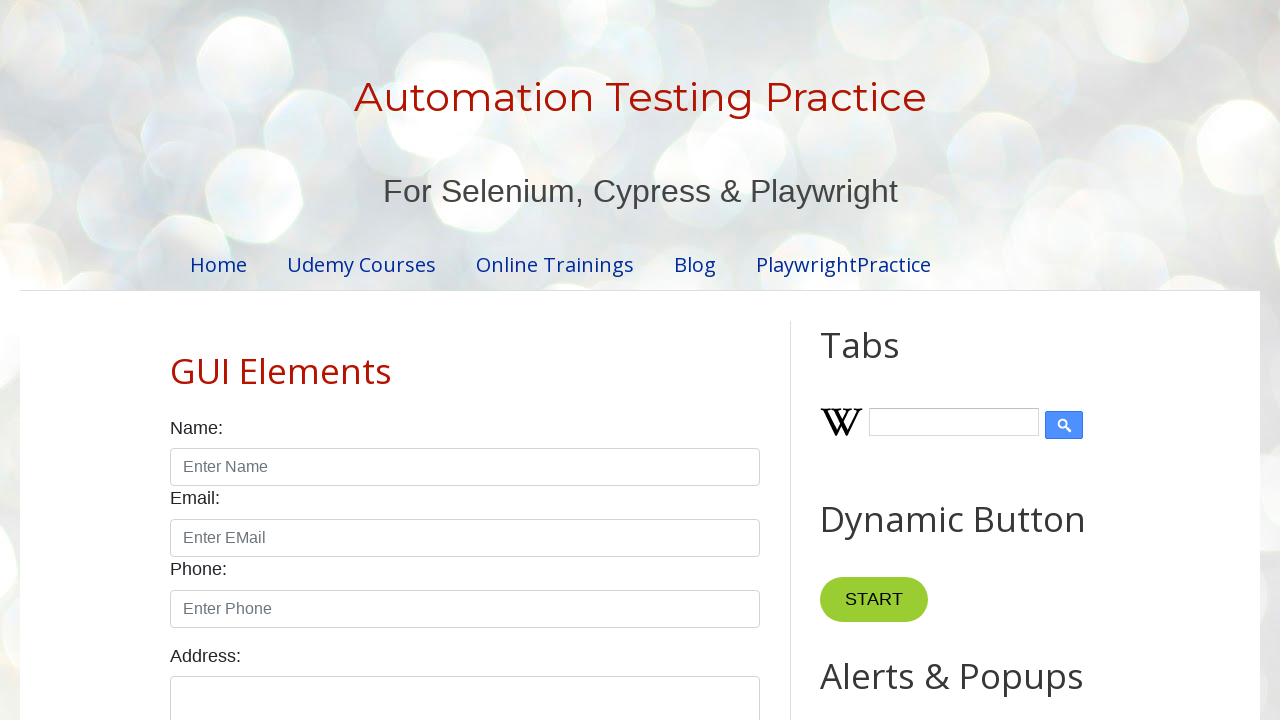

Selected 'uk' from country dropdown by value on #country
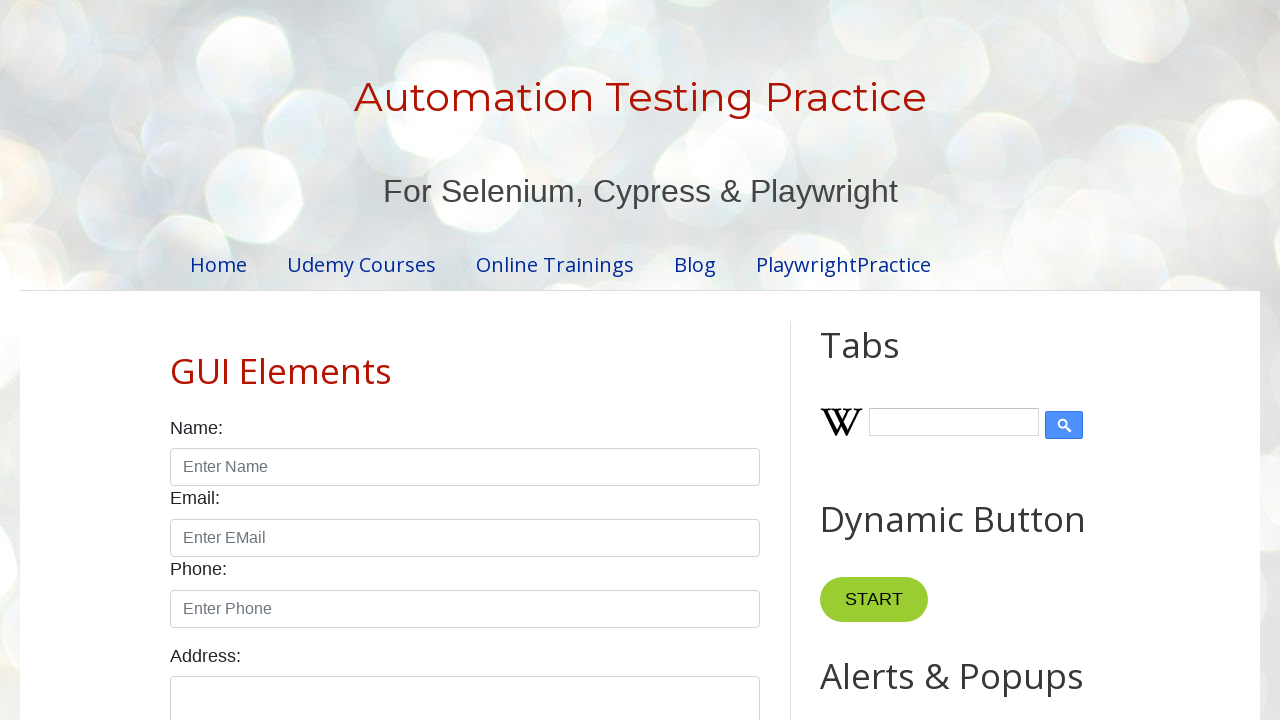

Selected option at index 6 from country dropdown on #country
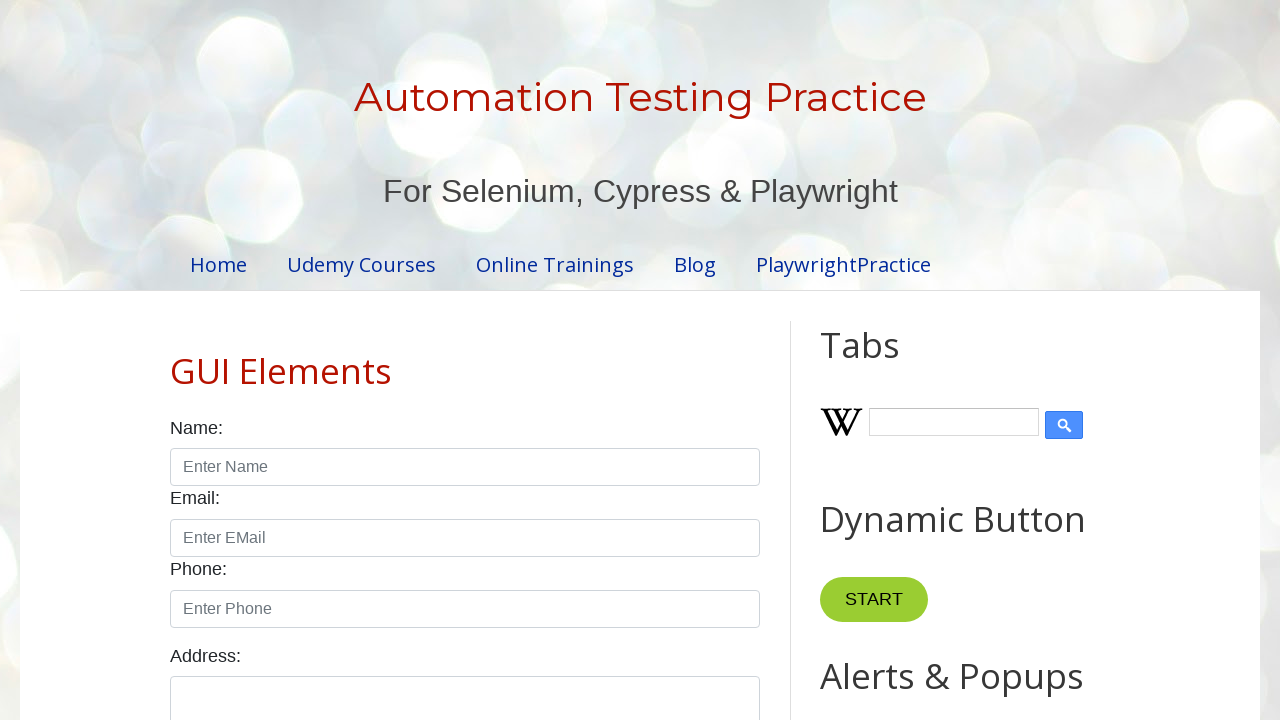

Retrieved all options from country dropdown
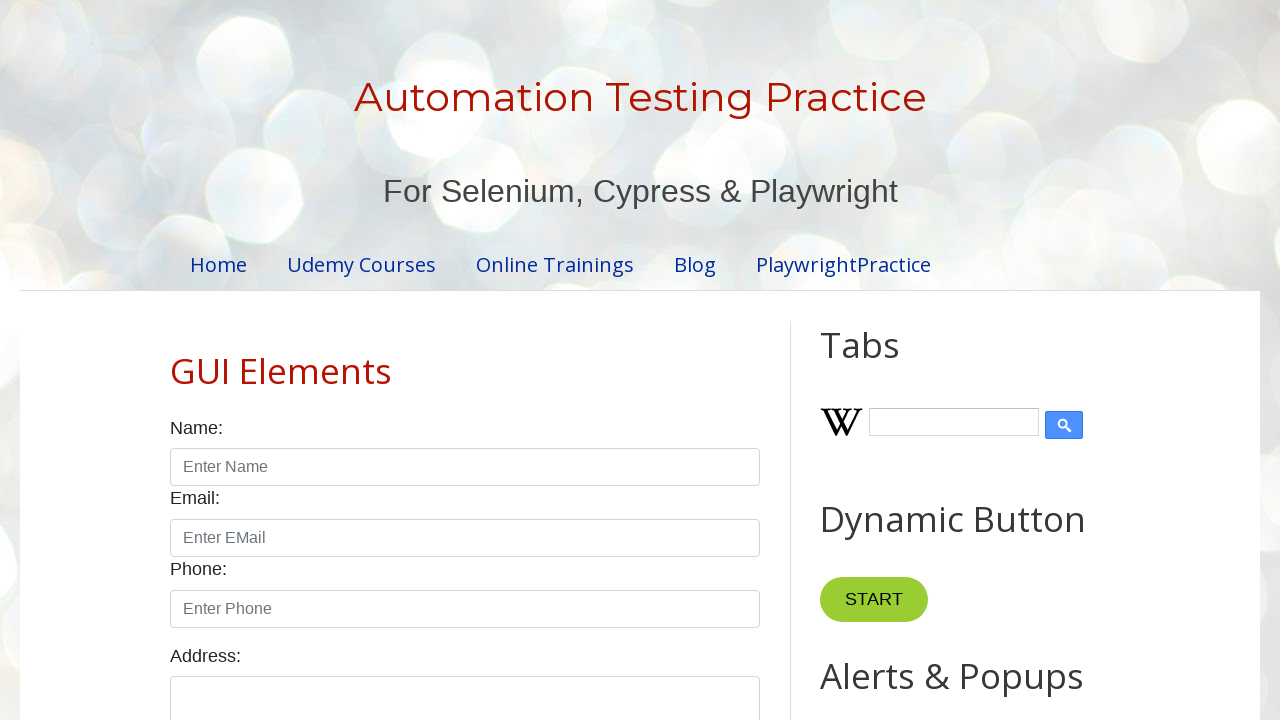

Verified dropdown contains exactly 10 options
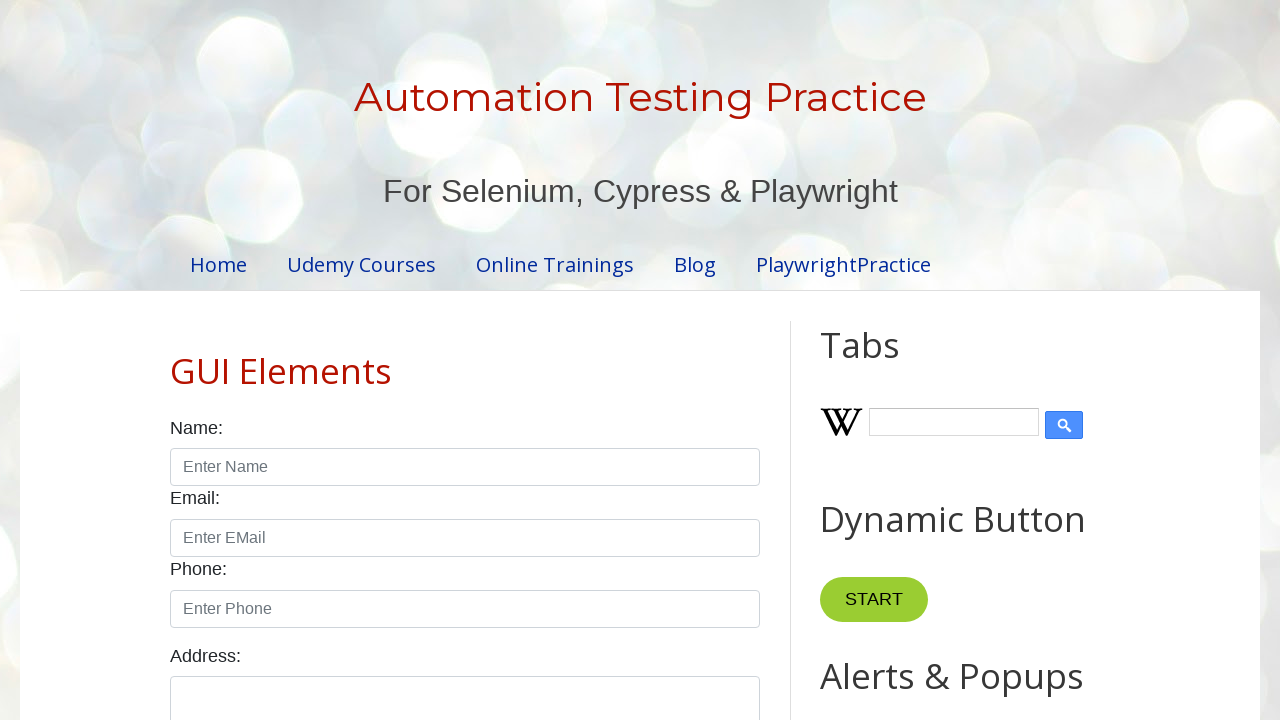

Searched through all dropdown options to verify 'India' exists
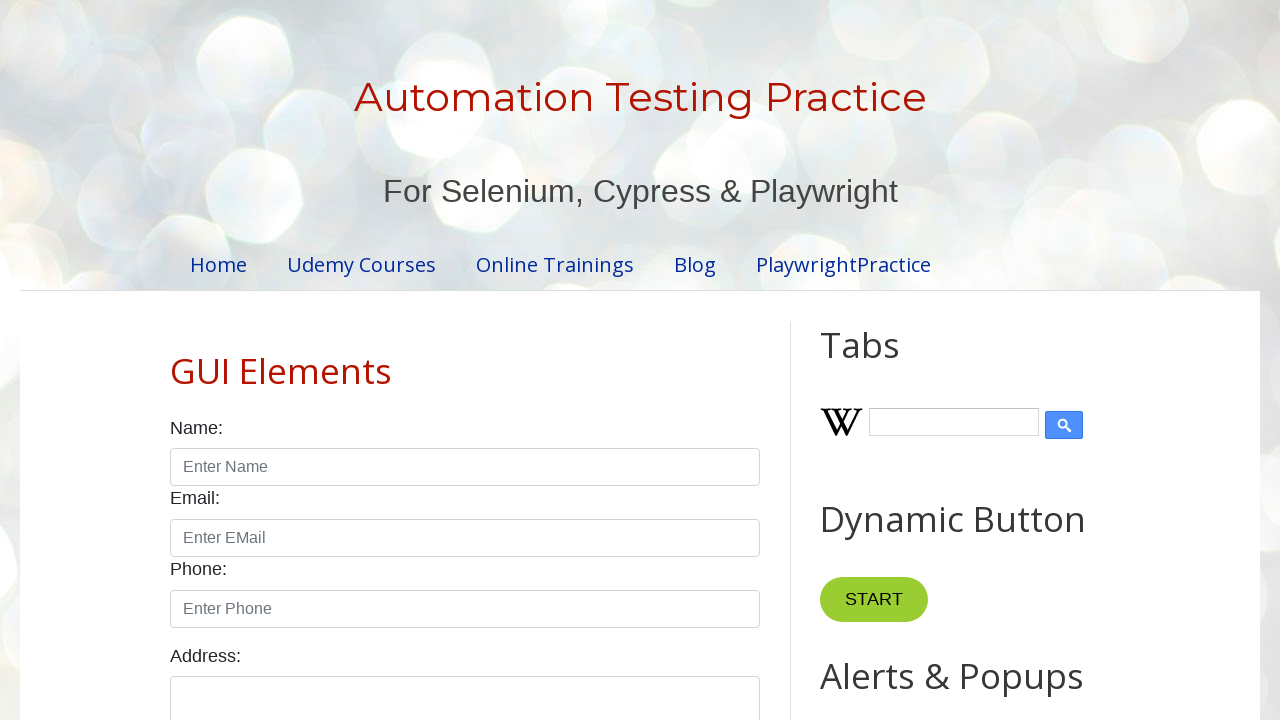

Confirmed 'India' option exists in country dropdown
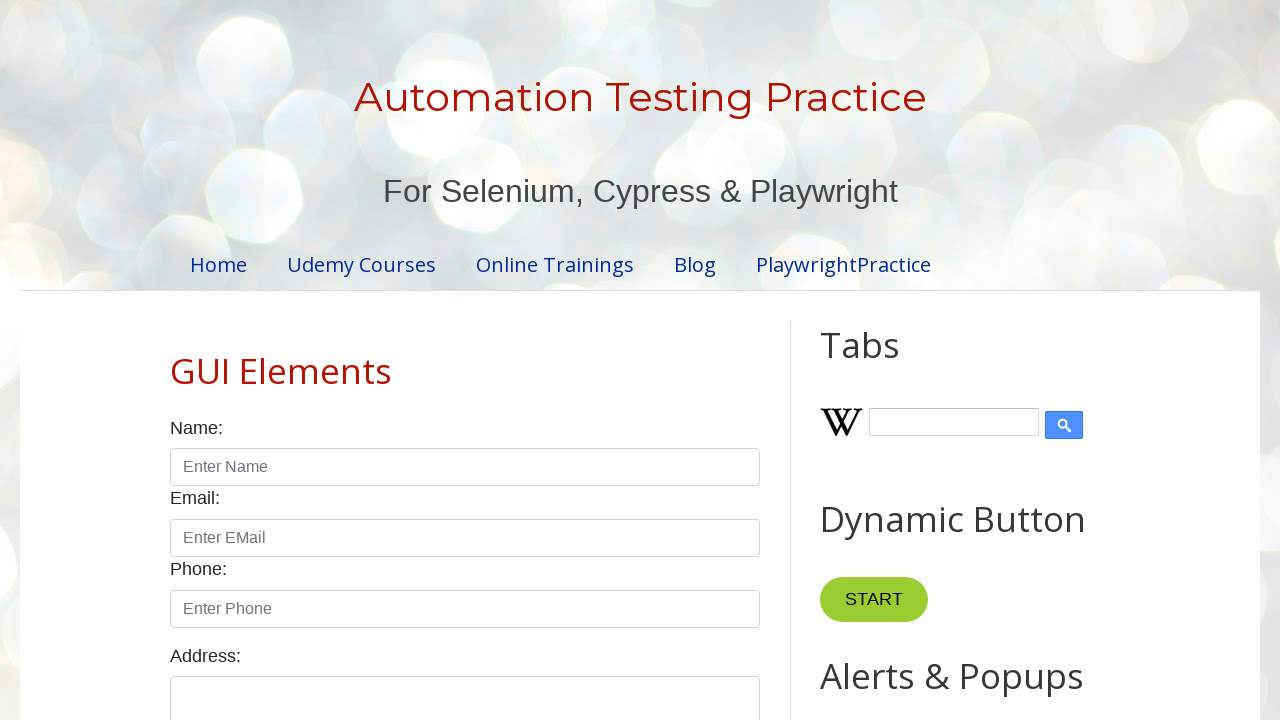

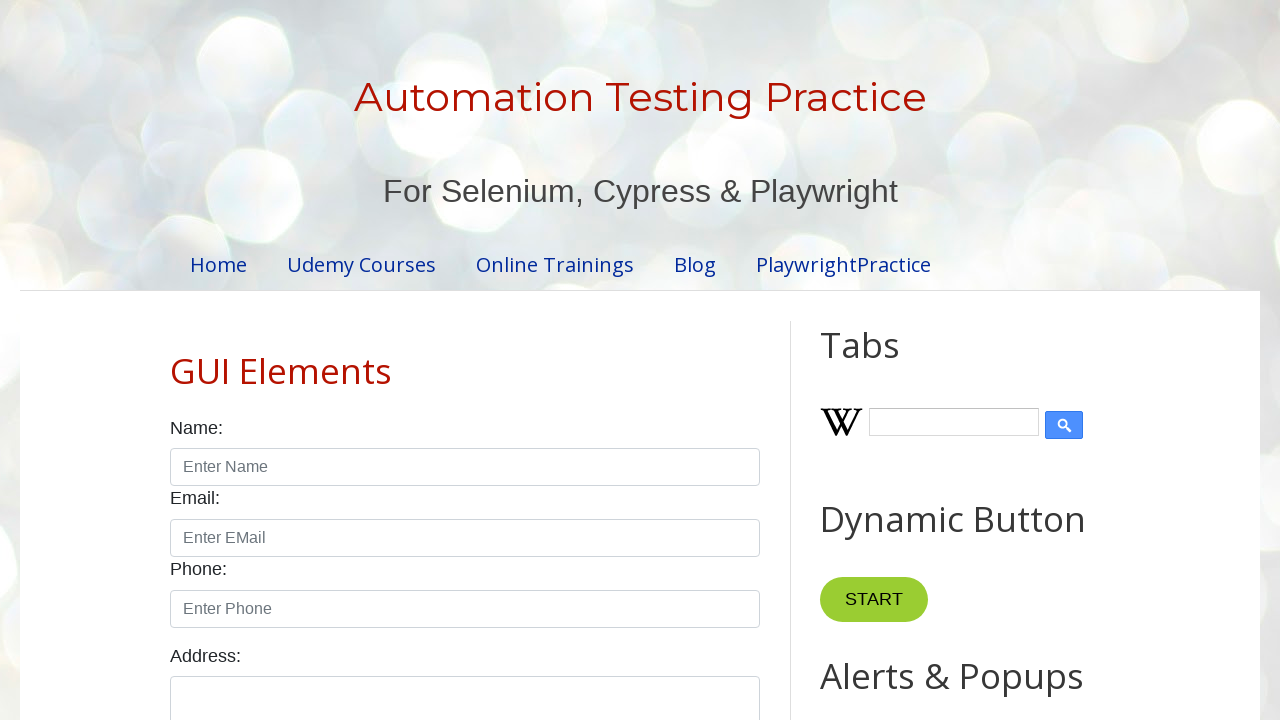